Tests a registration form by filling in various fields including username, email, gender selection, hobbies checkboxes, country dropdown, interests multi-select, date of birth, file upload, bio textarea, newsletter checkbox, rating slider, and submitting the form.

Starting URL: https://material.playwrightvn.com/

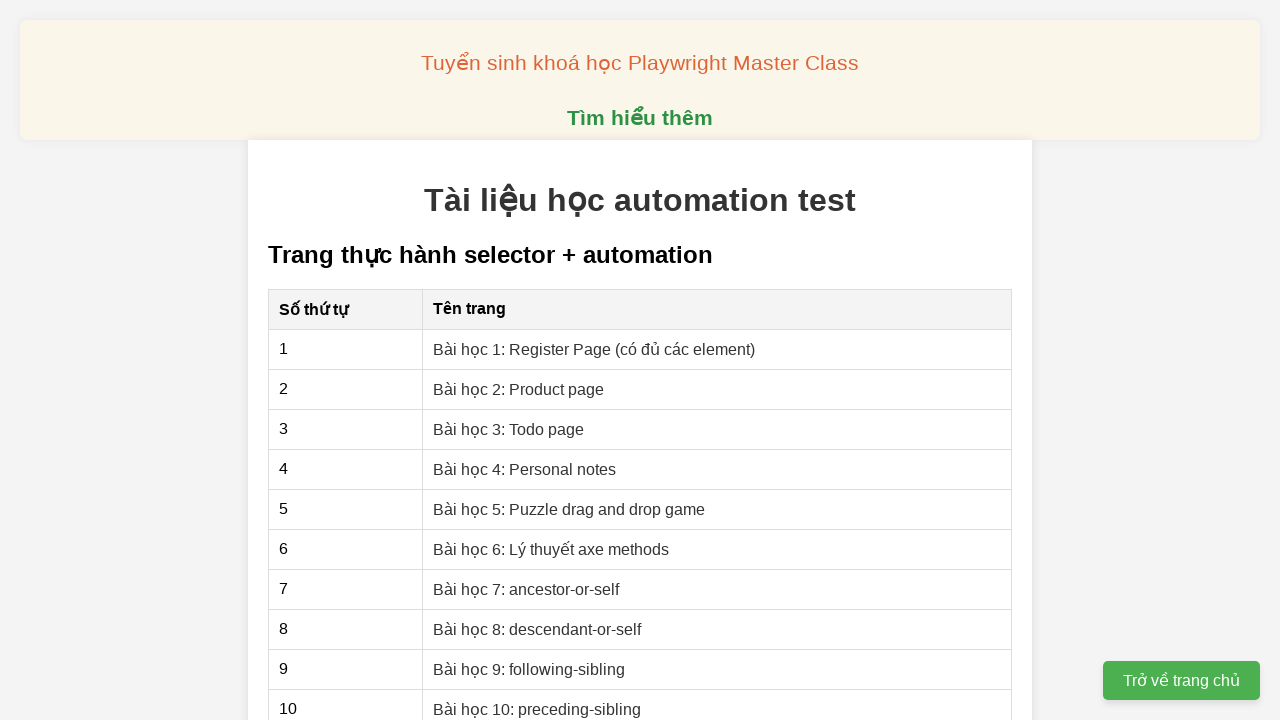

Clicked on 'Bài học 1: Register Page' link at (594, 349) on xpath=//a[@href="01-xpath-register-page.html"]
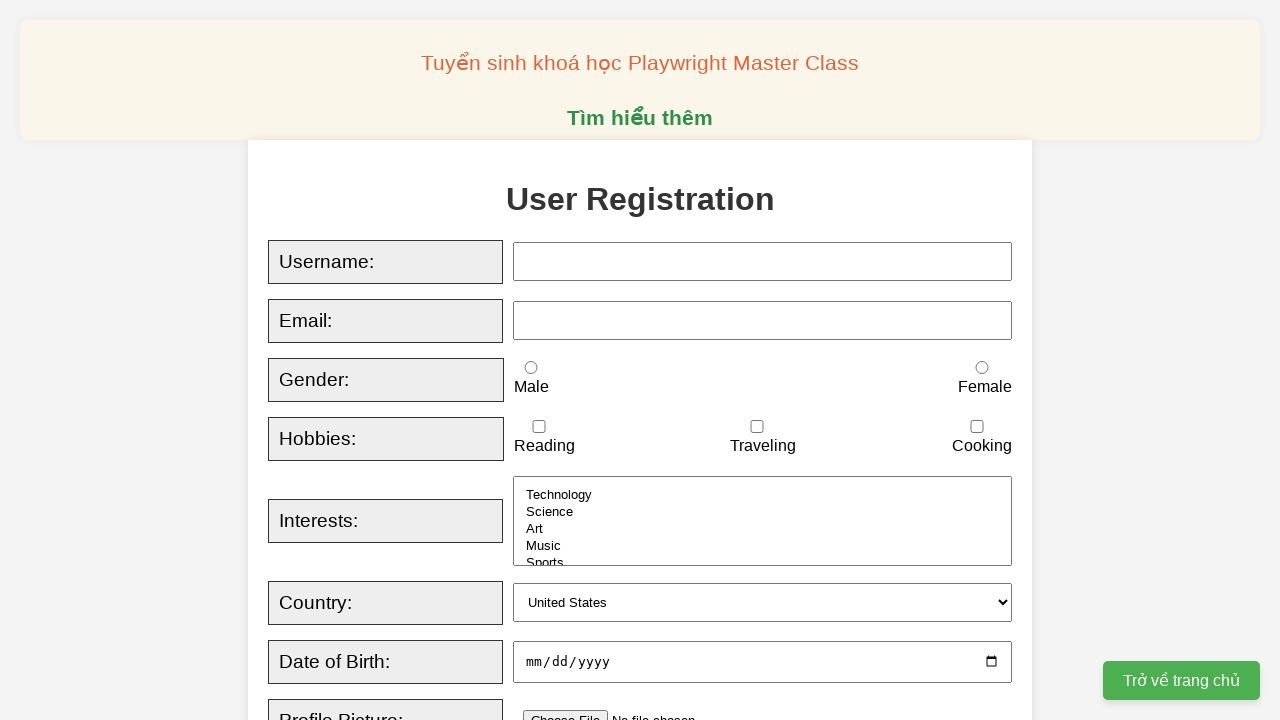

Filled username field with 'Playwright Viet Nam' on xpath=//input[@id="username"]
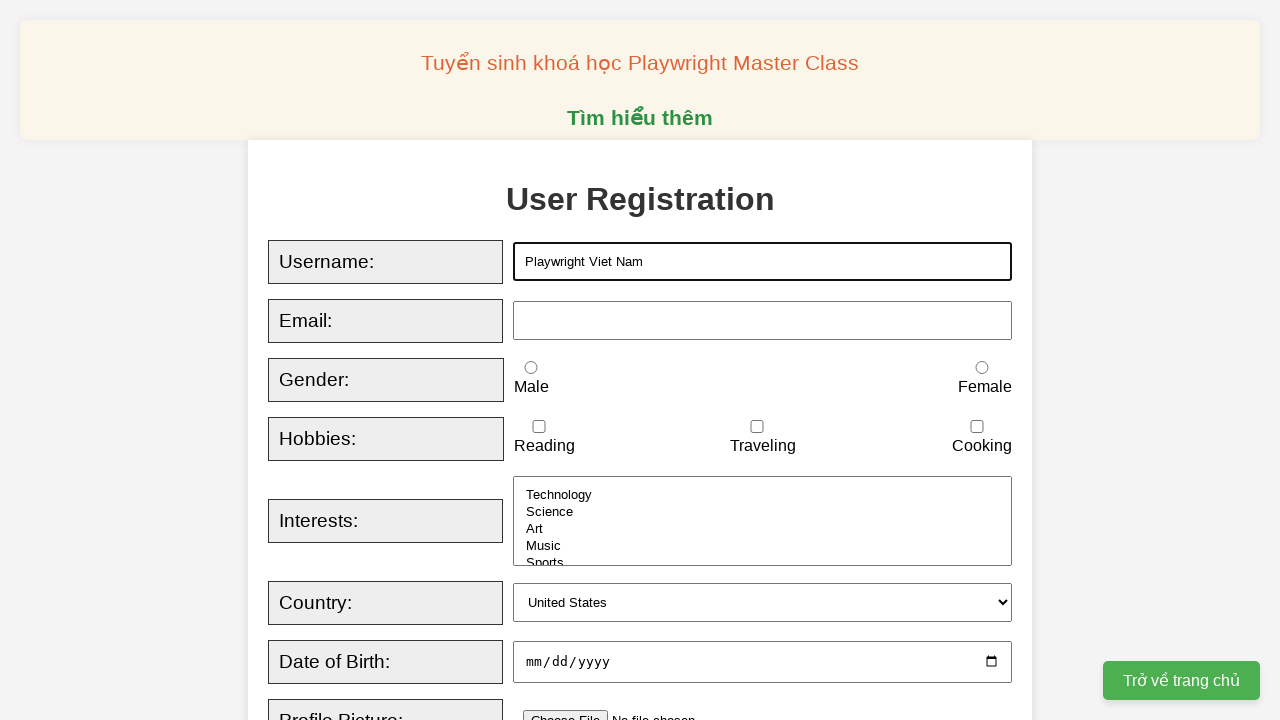

Filled username field with 'thuypt' on xpath=//input[@id="username"]
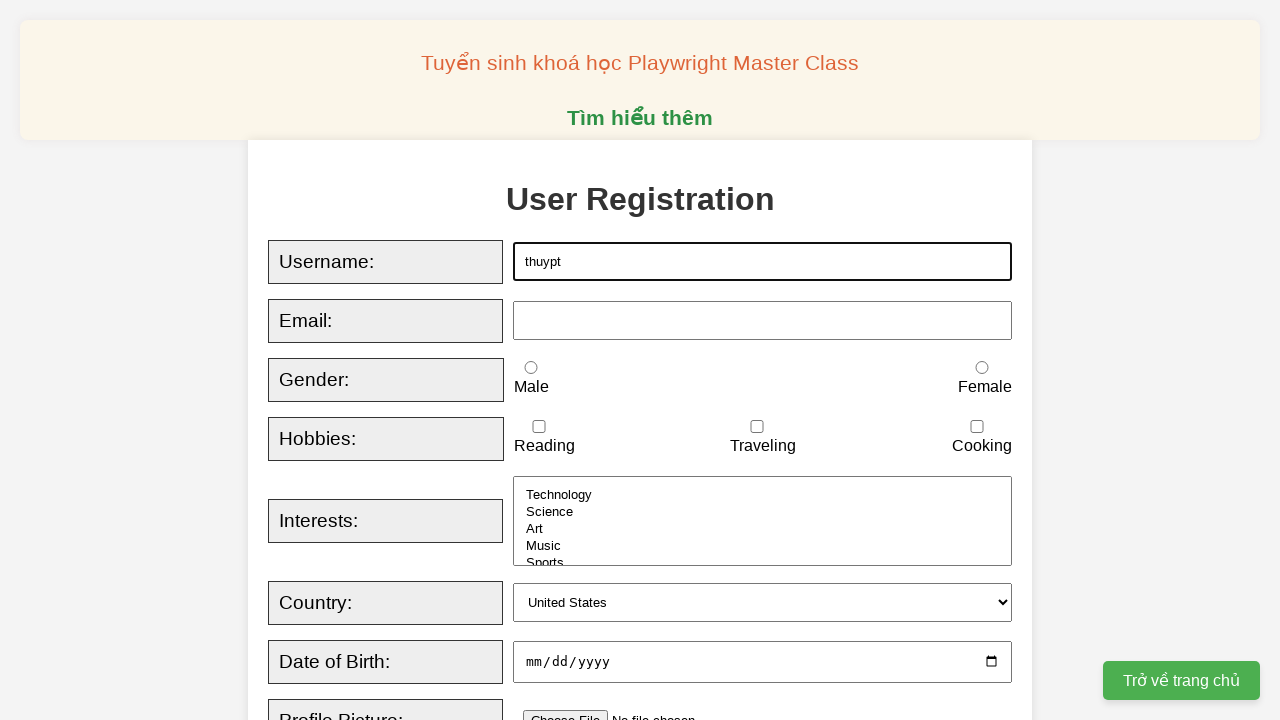

Filled email field with 'playwrightvietnam@gmail.com' on xpath=//input[@id="email"]
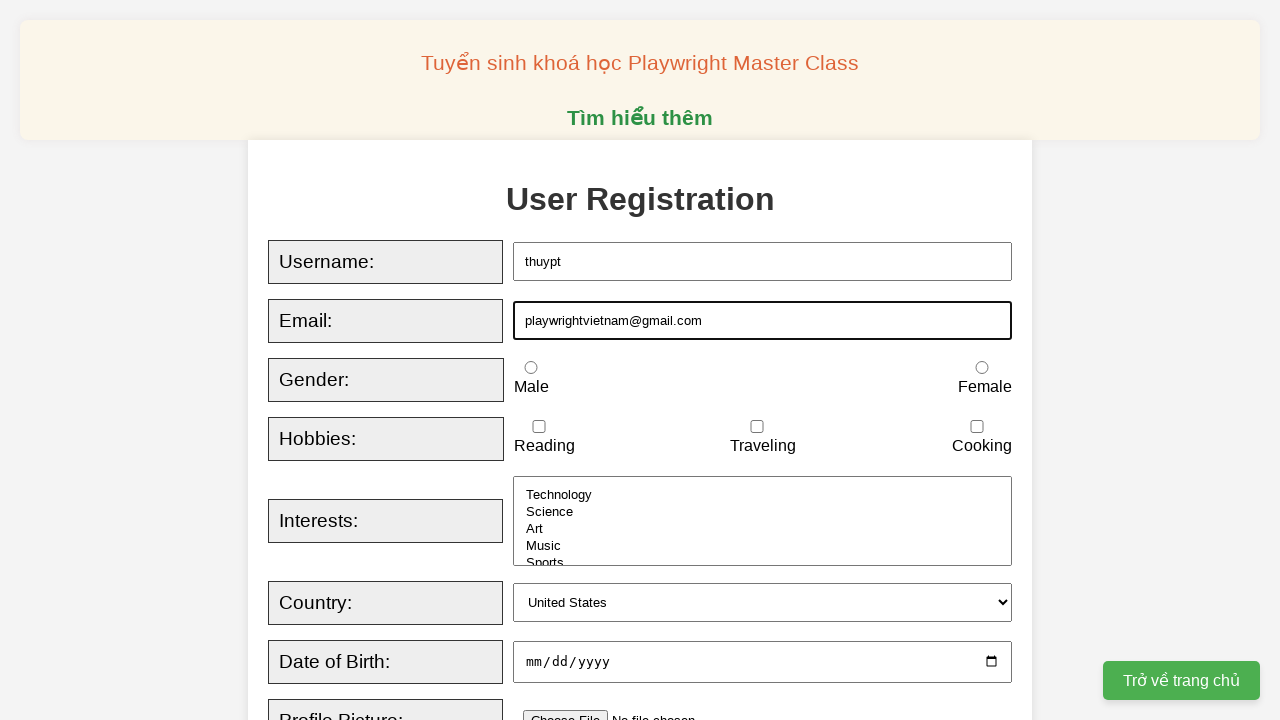

Checked female radio button at (982, 368) on xpath=//input[@id="female"]
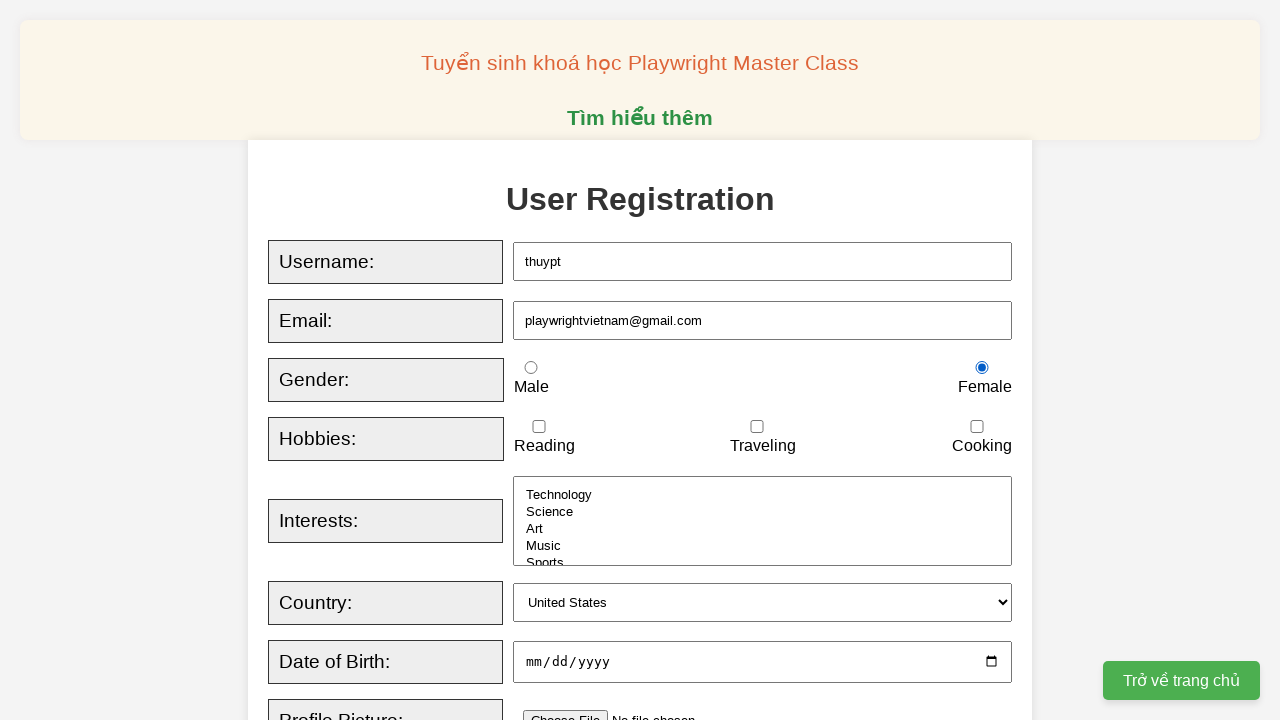

Checked reading hobby checkbox at (539, 427) on xpath=//input[@id="reading"]
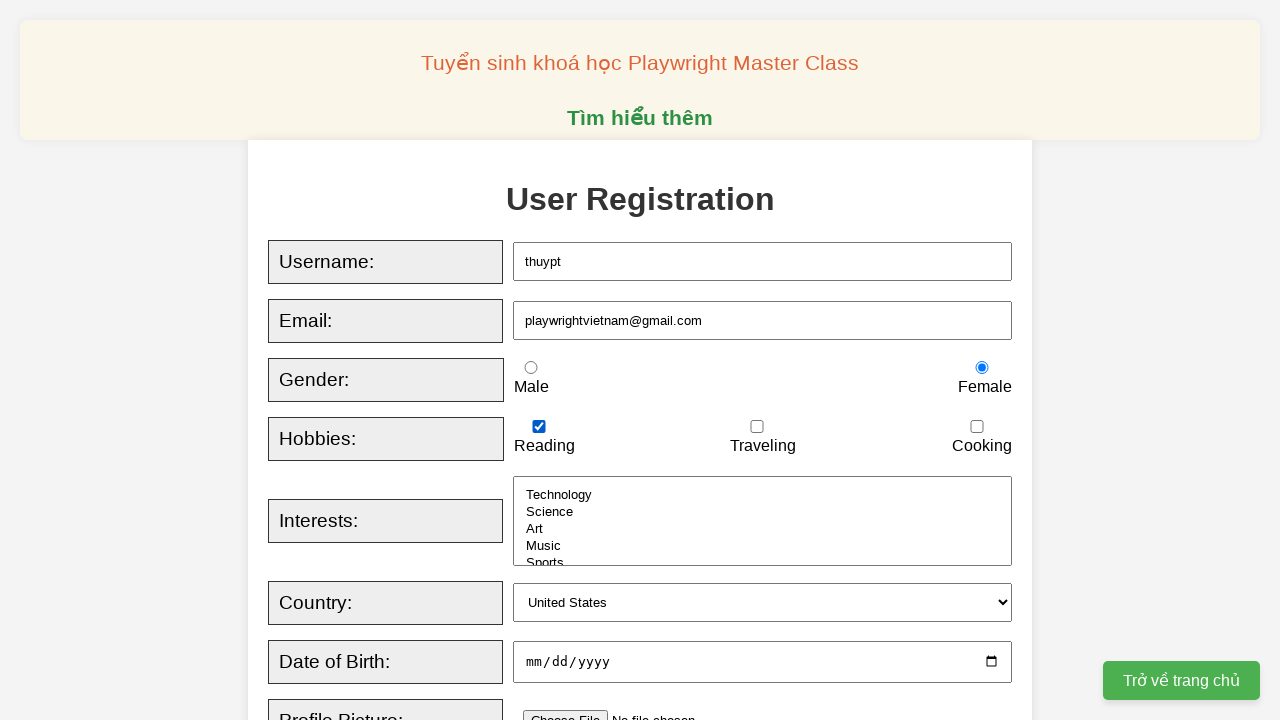

Checked cooking hobby checkbox at (977, 427) on xpath=//input[@id="cooking"]
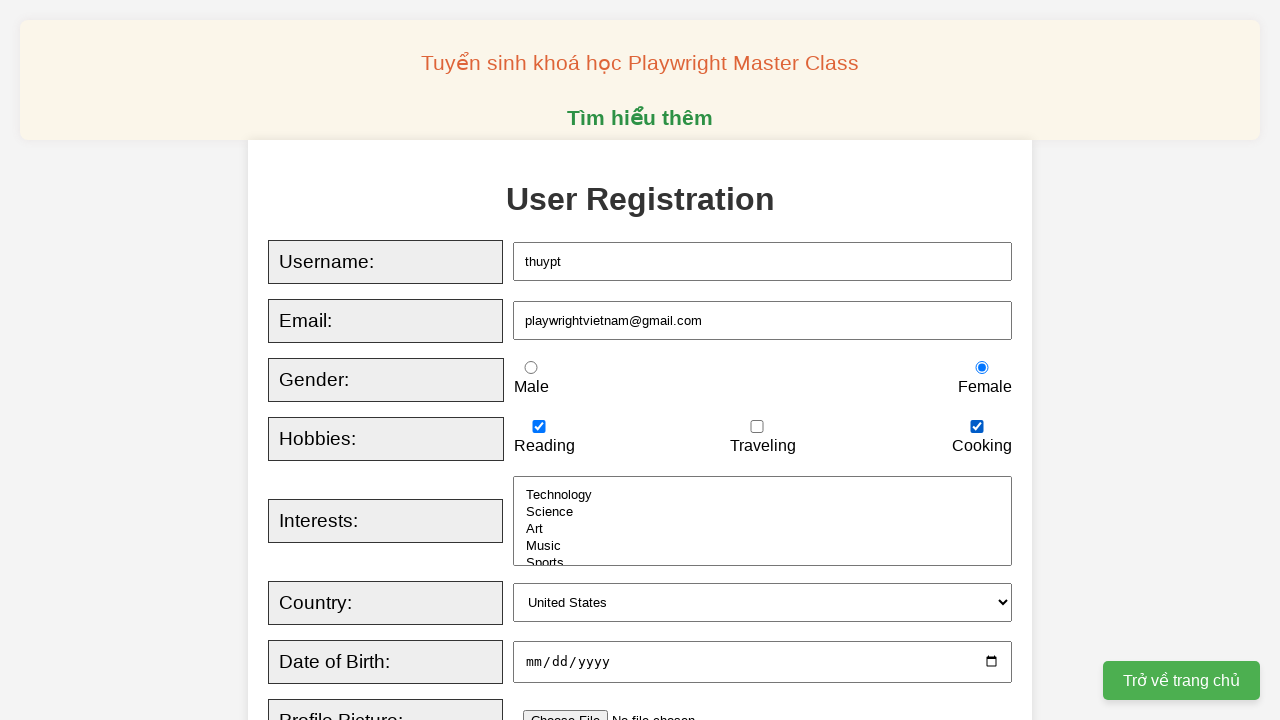

Selected 'usa' from country dropdown on //select[@id="country"]
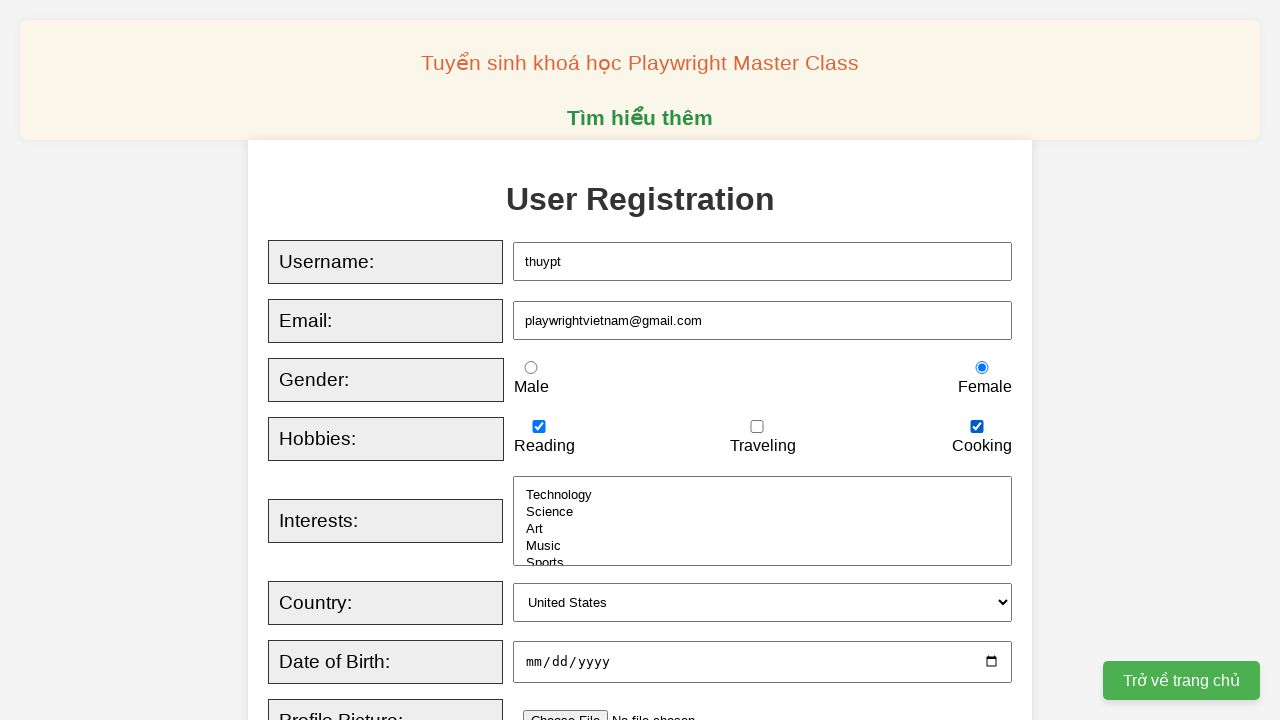

Selected 'art' and 'sports' from interests multi-select on //select[@id="interests"]
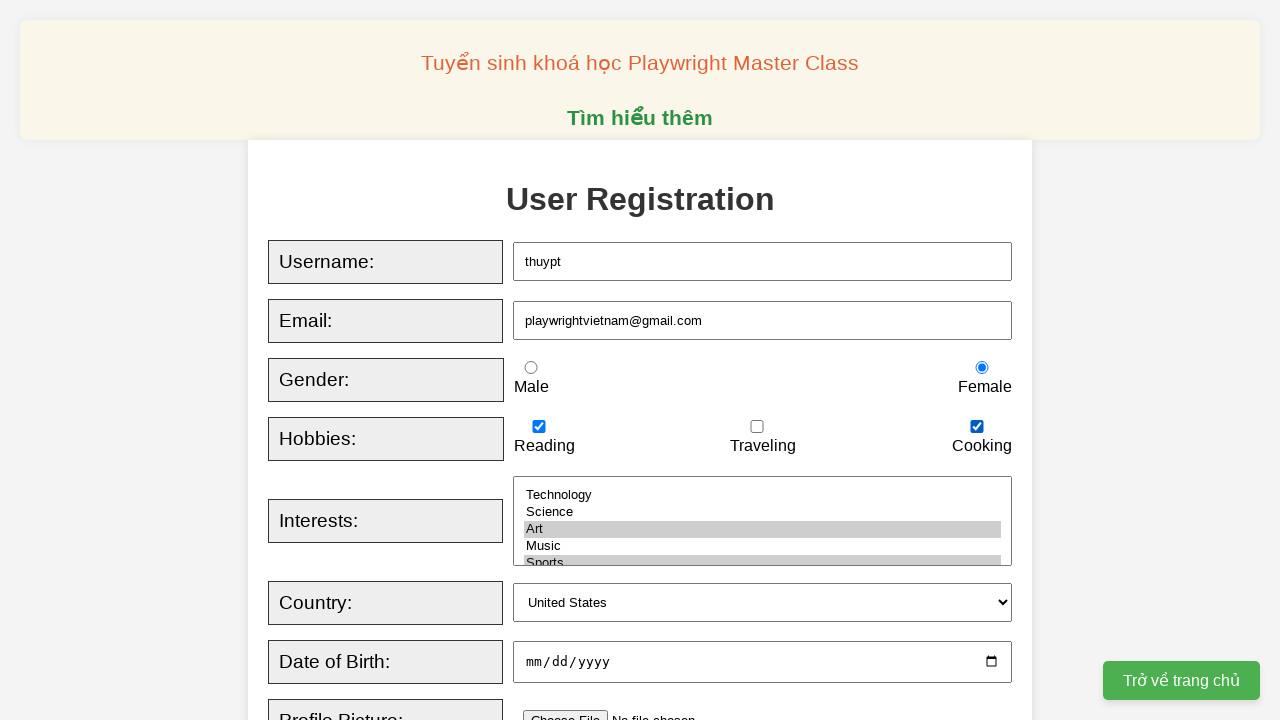

Selected 'technology', 'art', and 'sports' from interests multi-select on //select[@id="interests"]
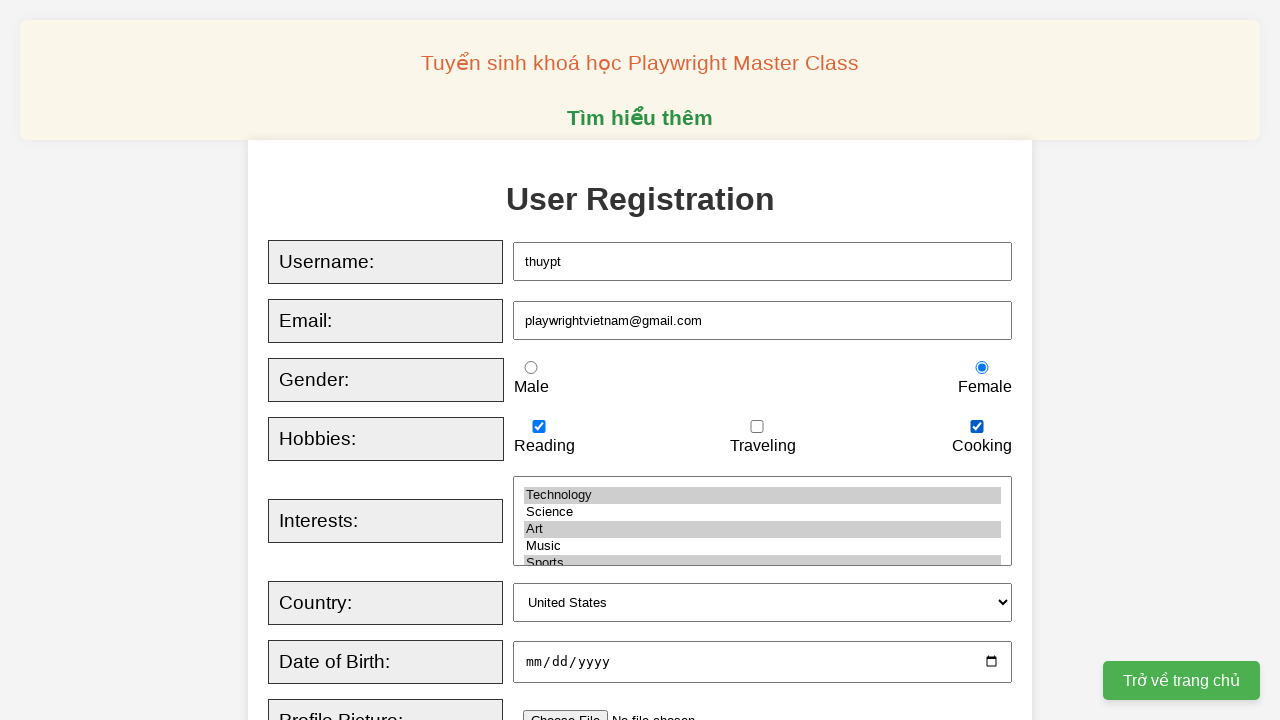

Filled date of birth with '2024-09-24' on xpath=//input[@id="dob"]
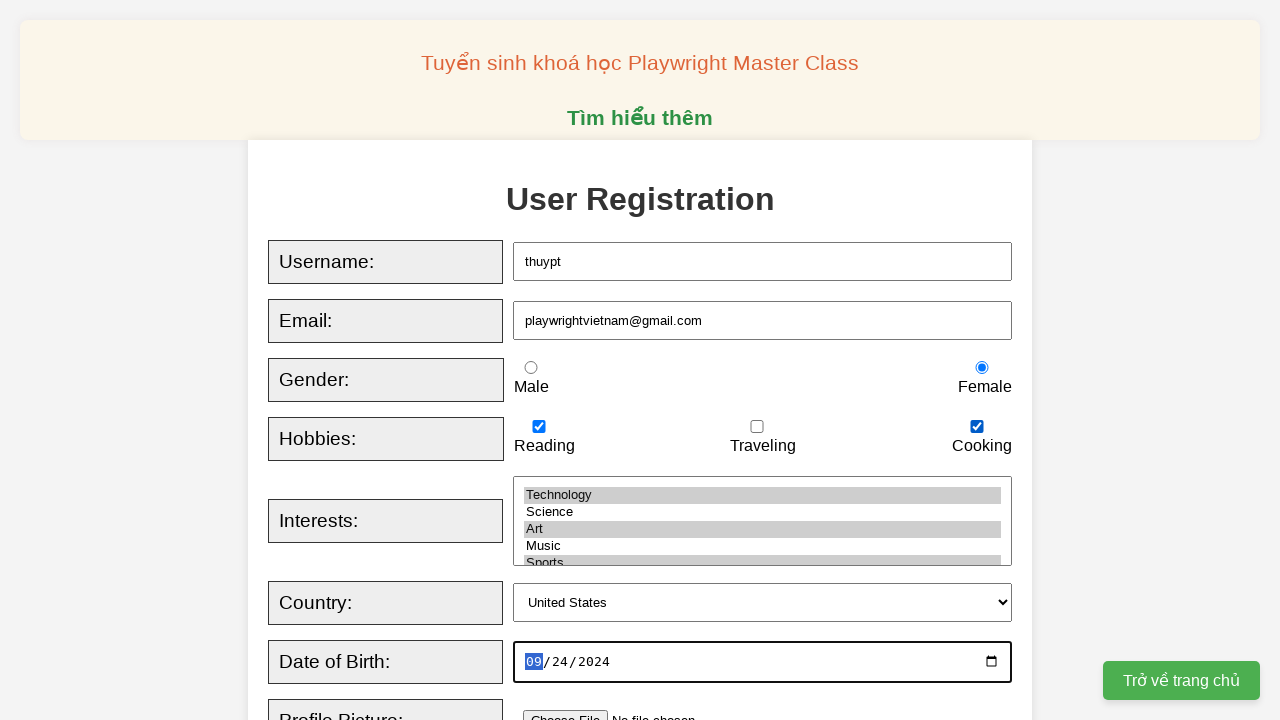

Filled bio textarea with 'K9-class' on xpath=//textarea[@id="bio"]
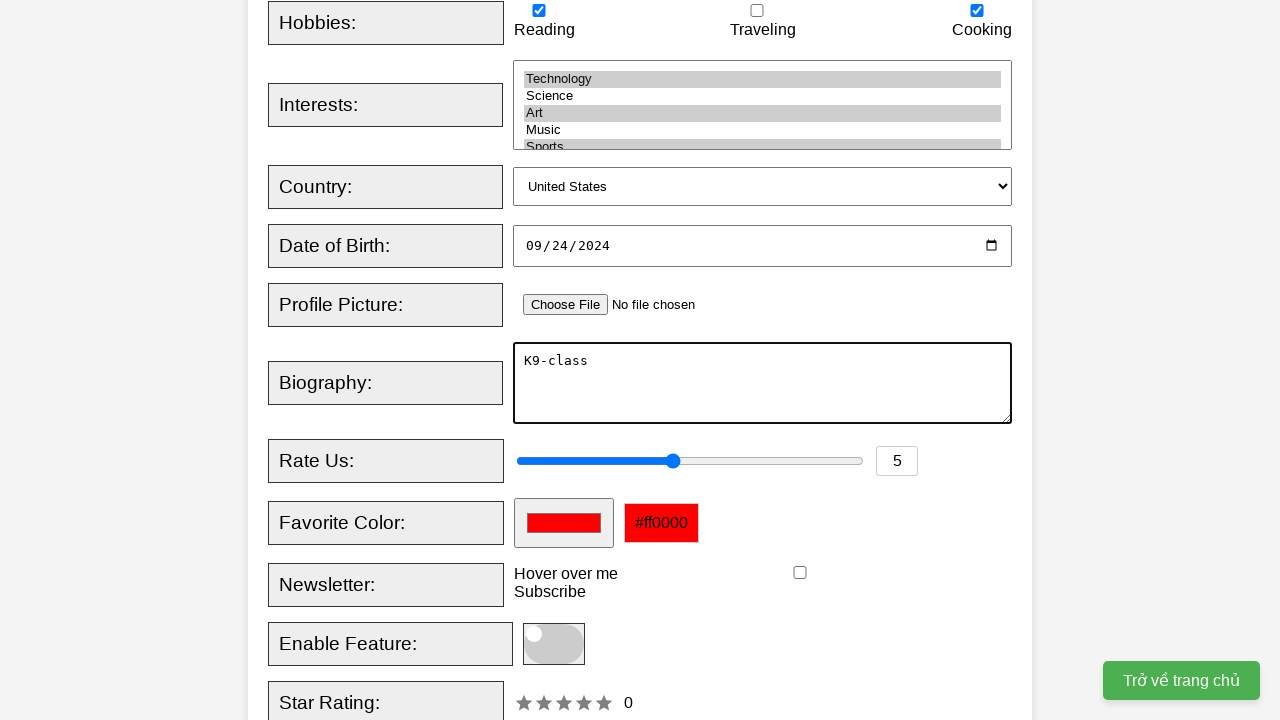

Hovered over tooltip element at (566, 574) on xpath=//div[@class="tooltip"]
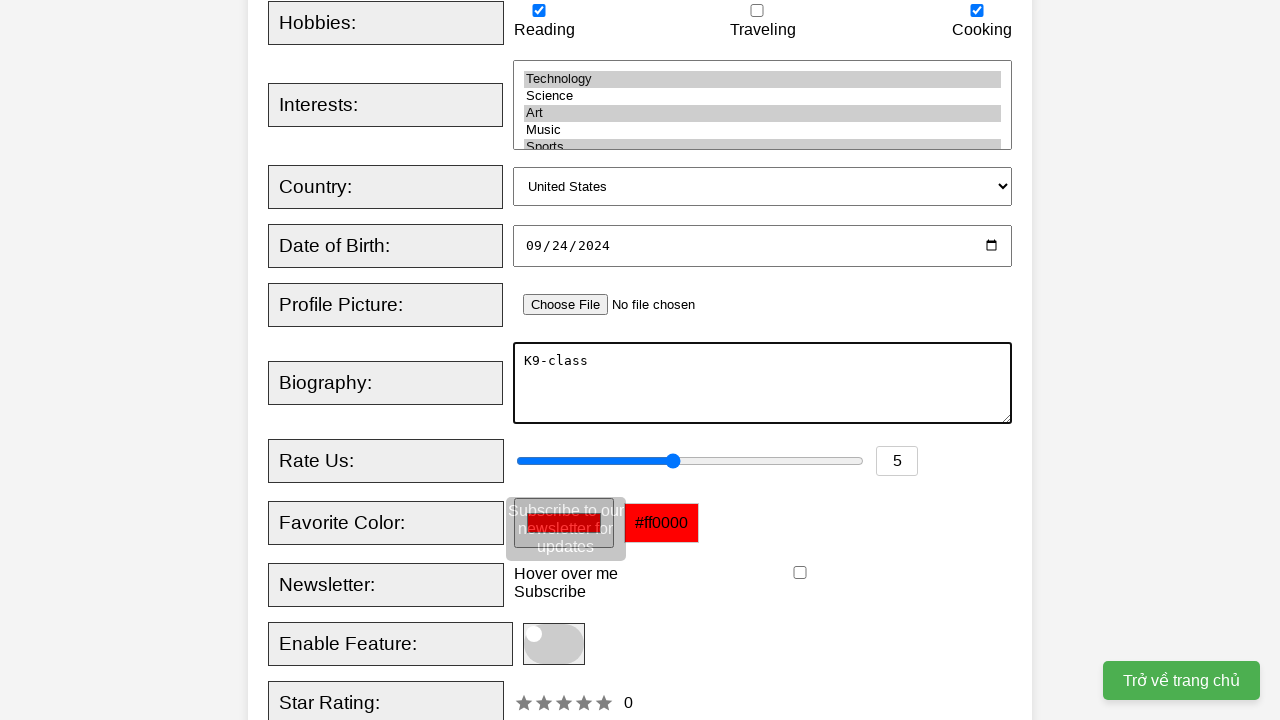

Checked newsletter checkbox at (800, 573) on xpath=//input[@id="newsletter"]
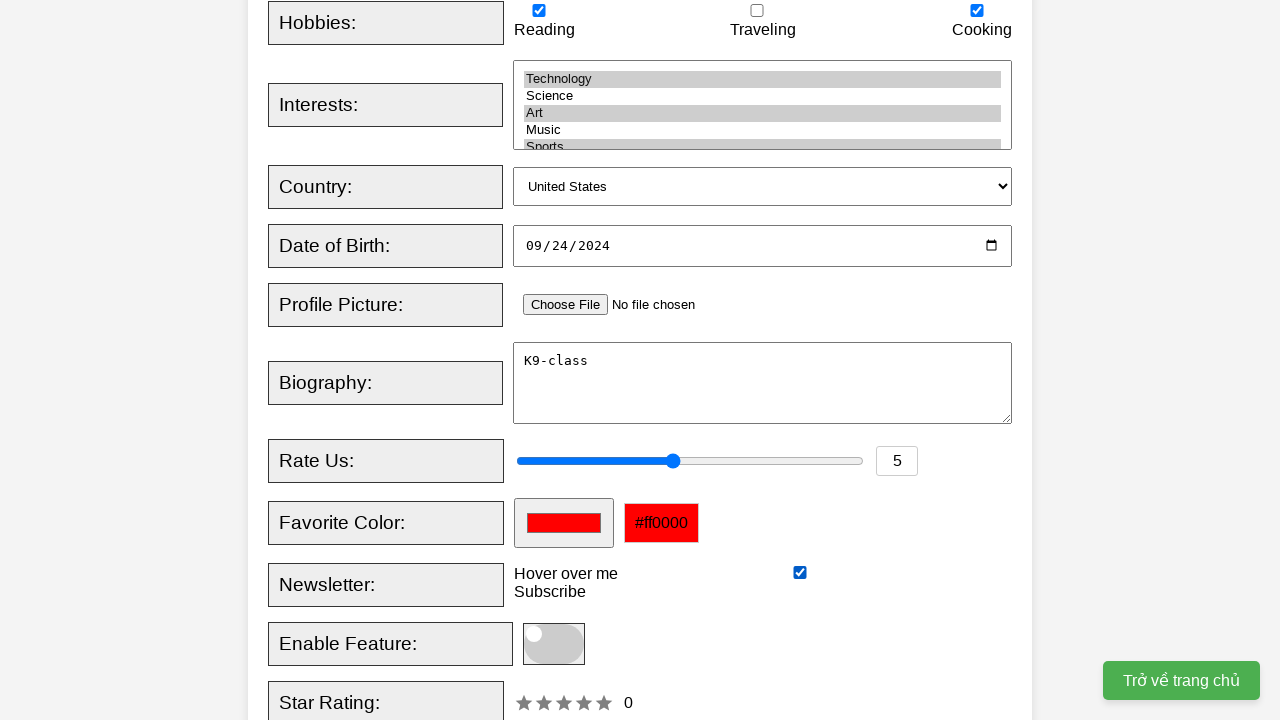

Filled rating field with value '1' on xpath=//input[@id="rating"]
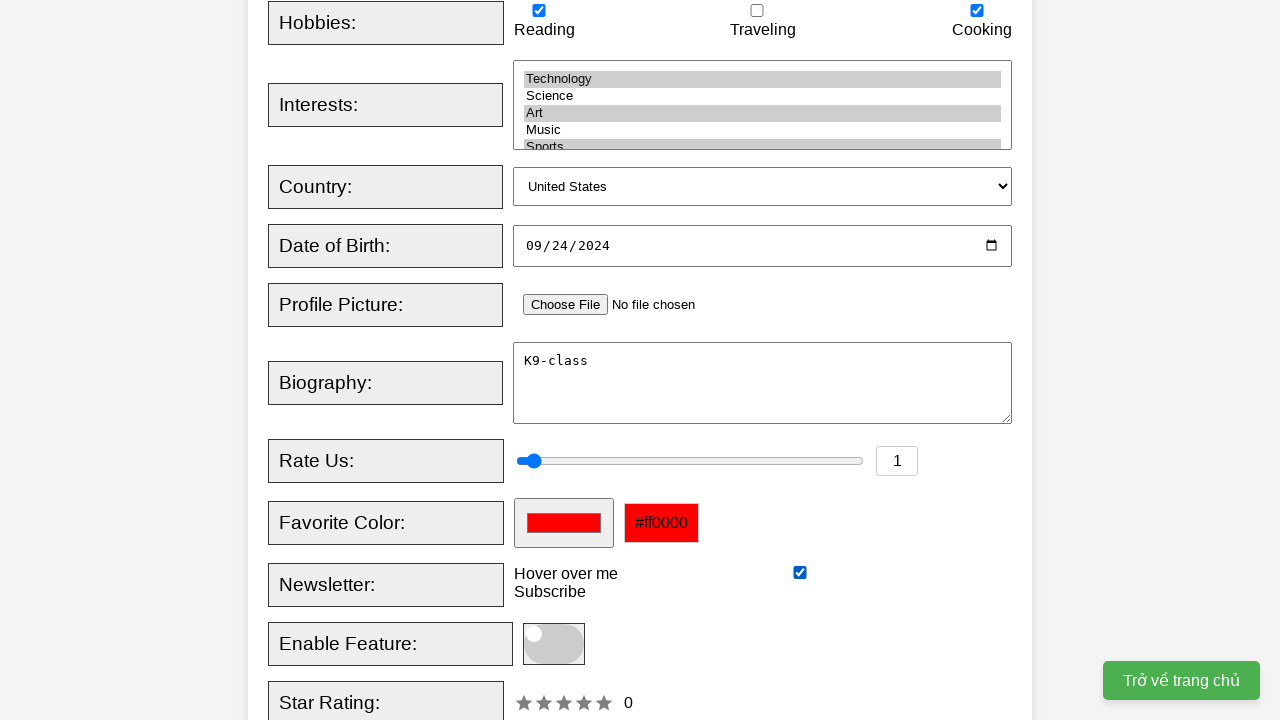

Clicked Register button to submit the form at (528, 360) on internal:role=button[name="Register"i]
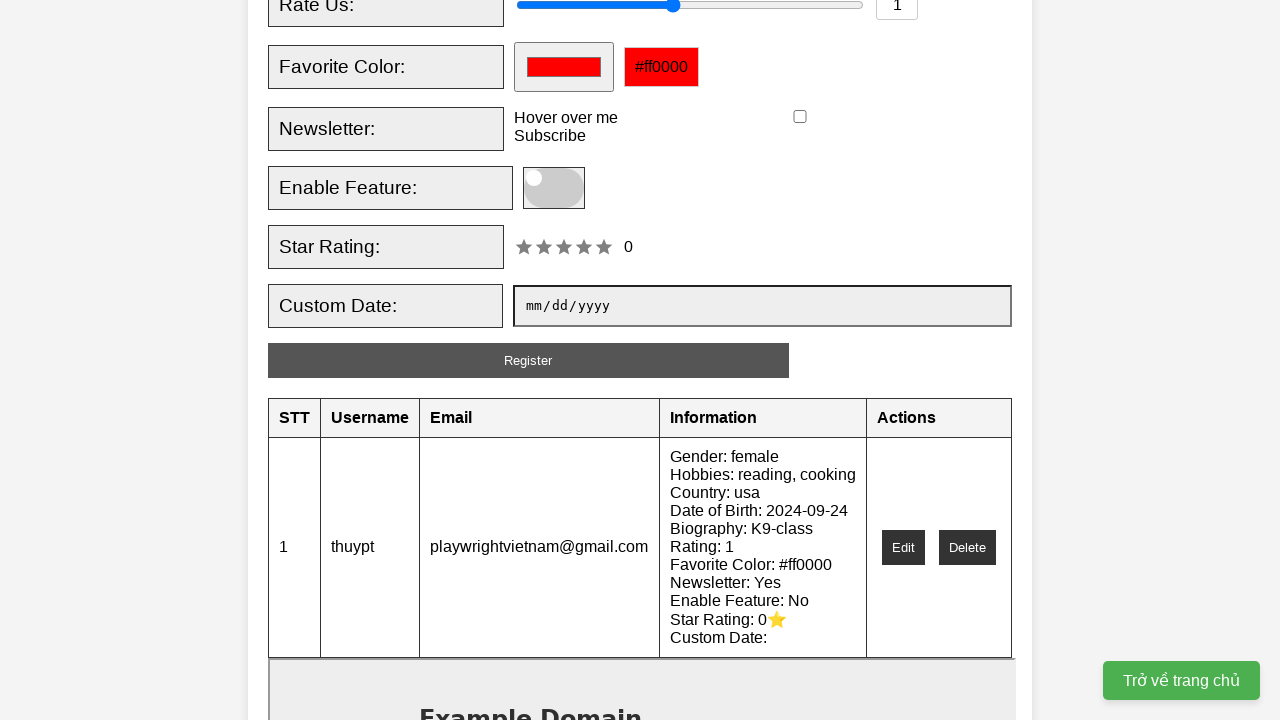

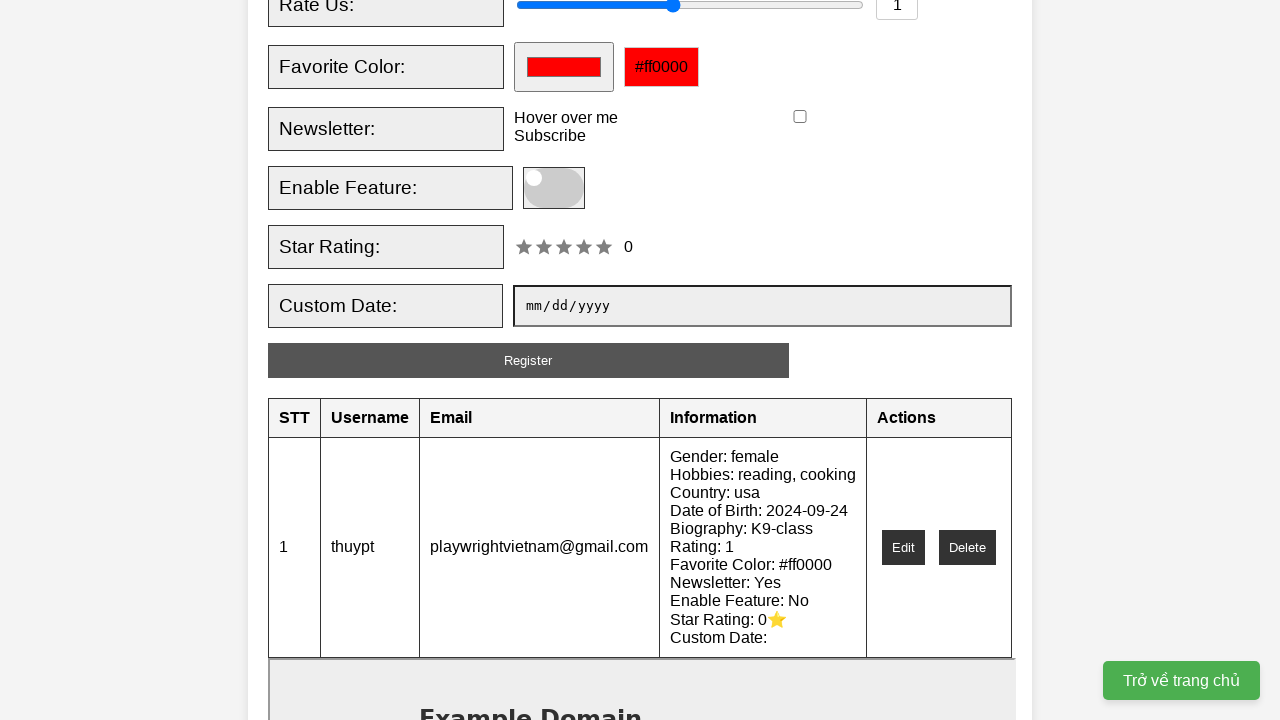